Tests a form submission on DemoQA by filling in name, email, current address, and permanent address fields, then submitting and verifying the displayed results

Starting URL: http://demoqa.com/text-box

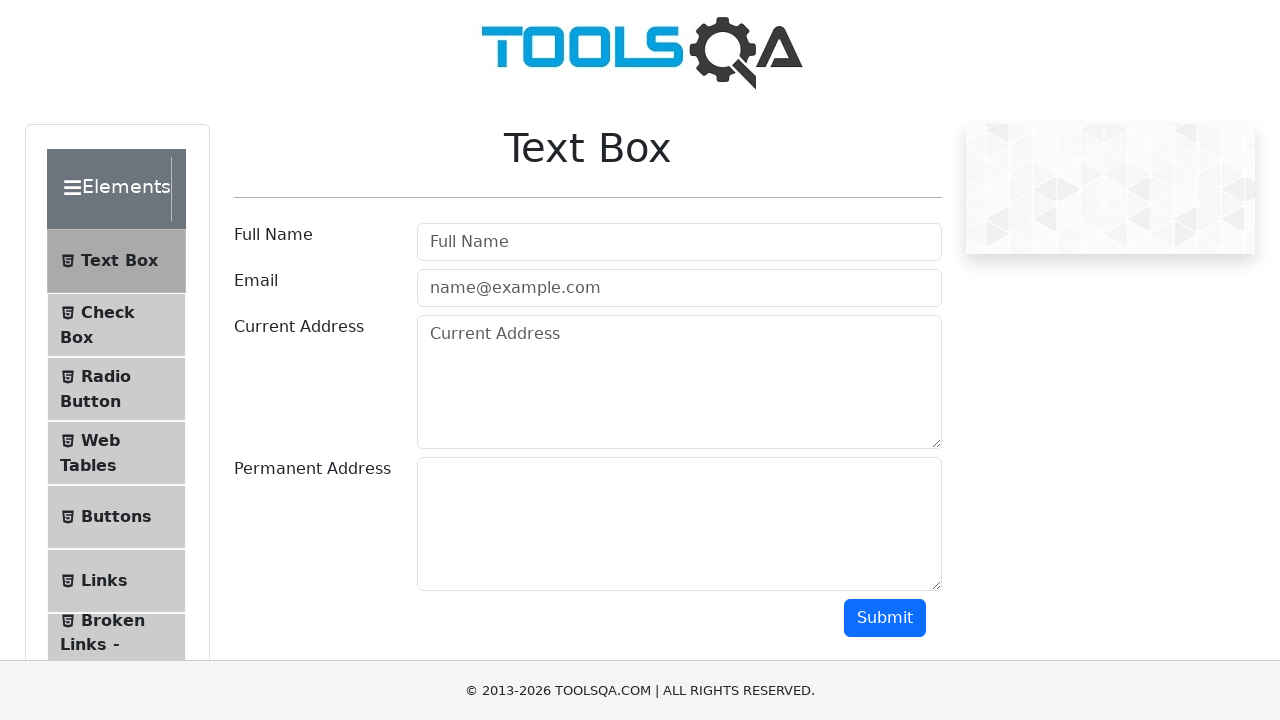

Filled in full name field with 'John Smith' on #userName
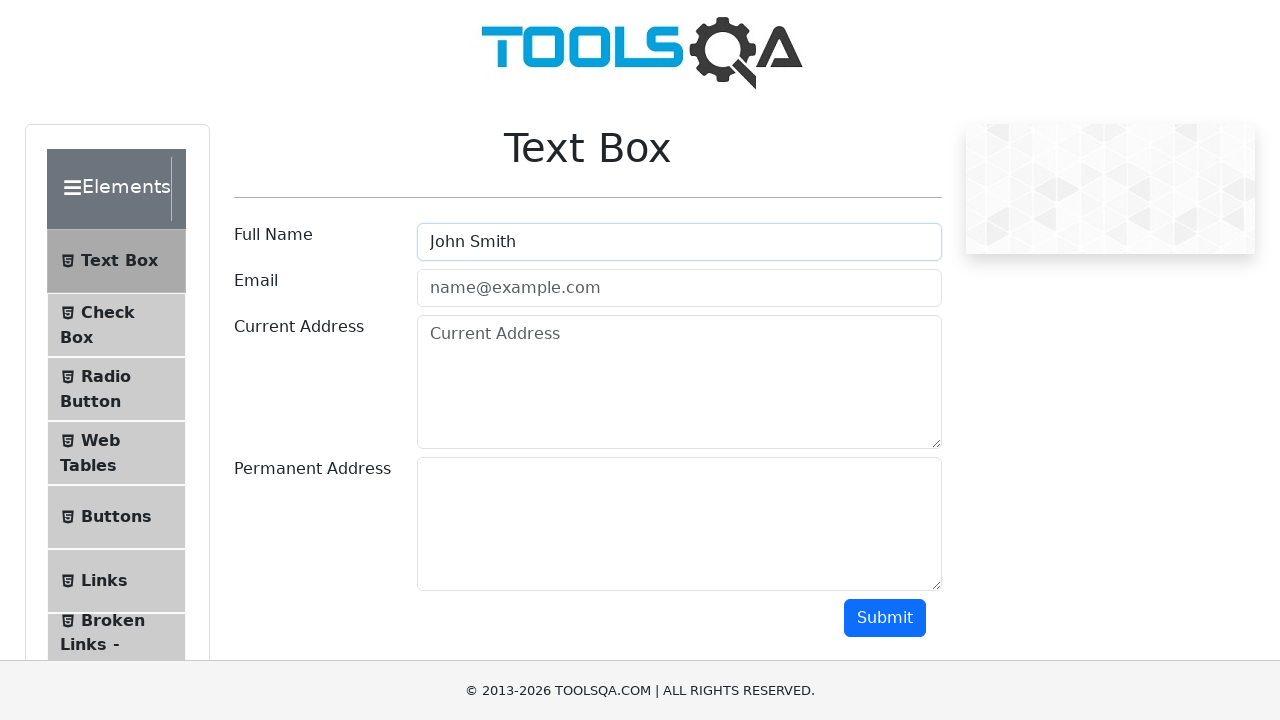

Filled in email field with 'john.smith@example.com' on #userEmail
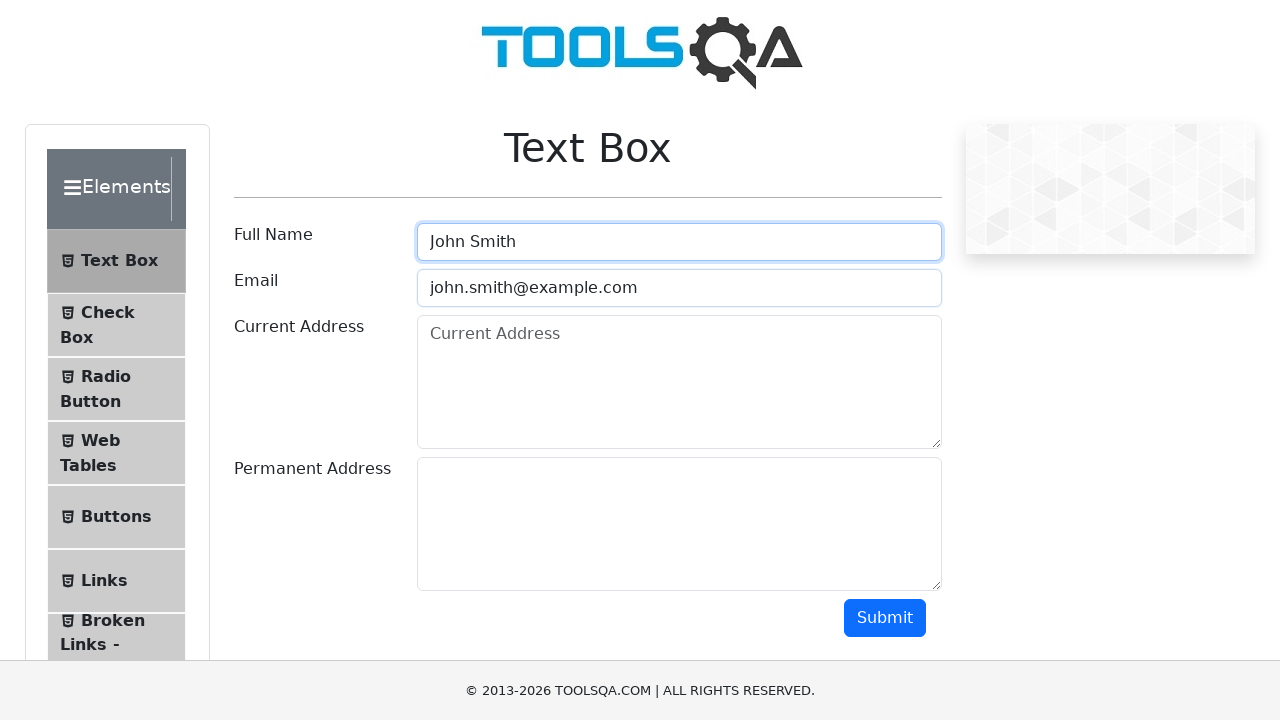

Filled in current address field with '123 Main Street, New York, NY 10001' on #currentAddress
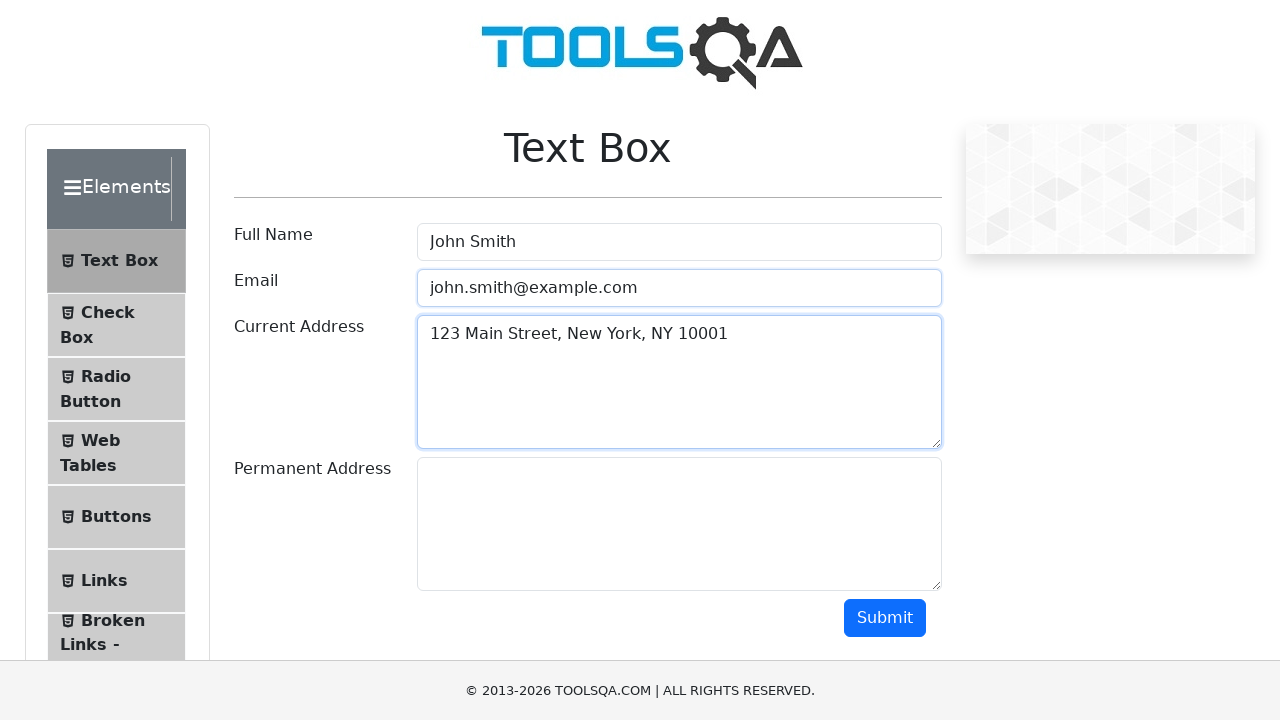

Filled in permanent address field with '456 Oak Avenue, Los Angeles, CA 90001' on #permanentAddress
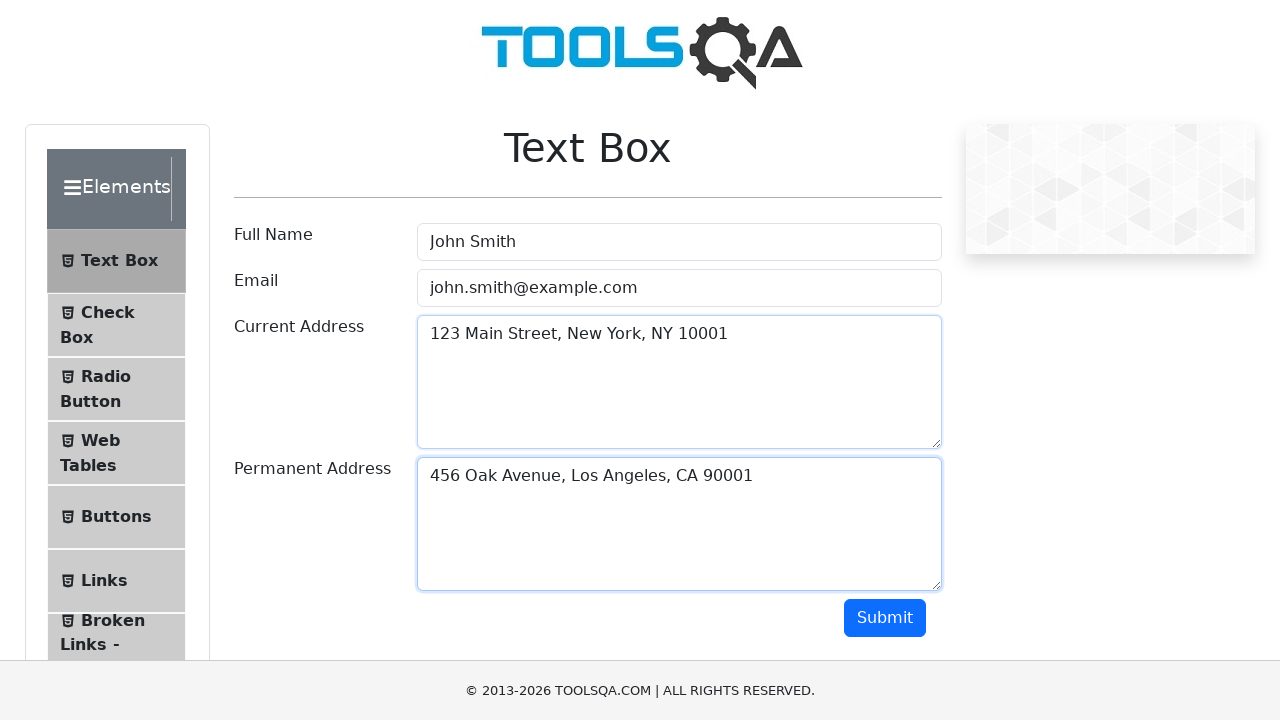

Scrolled down to make submit button visible
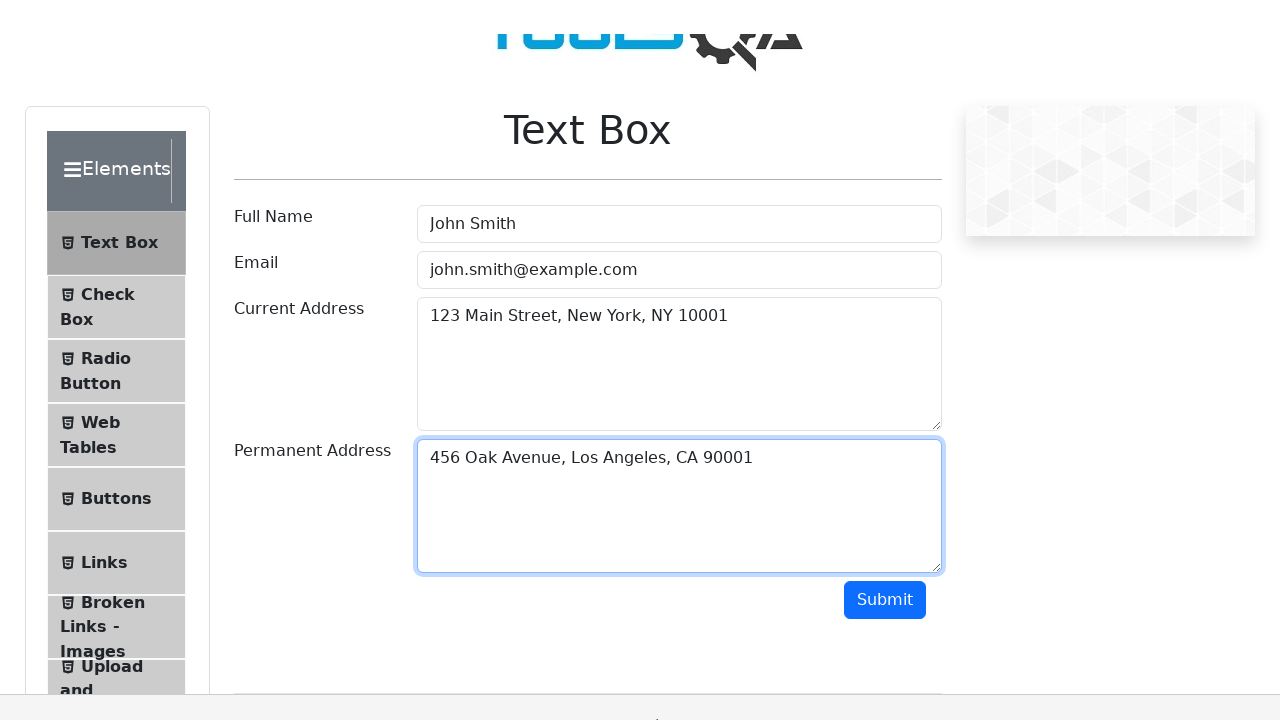

Clicked the submit button at (885, 368) on #submit
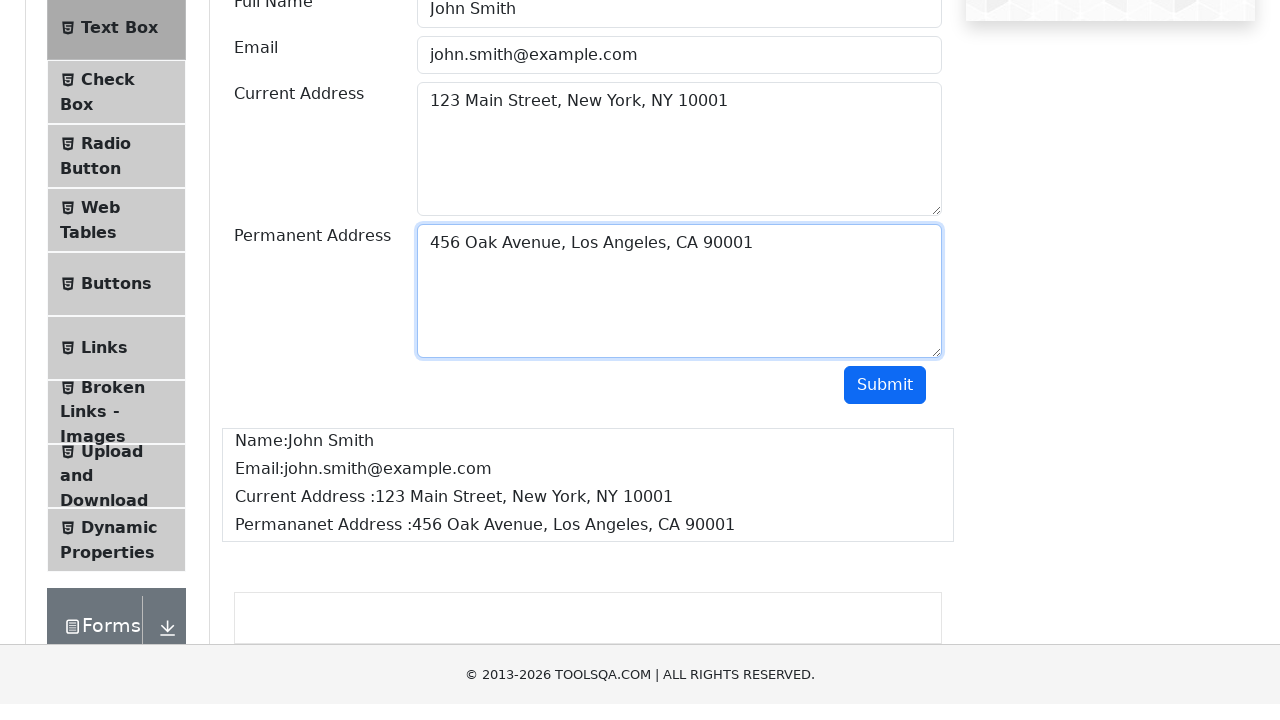

Results appeared after form submission
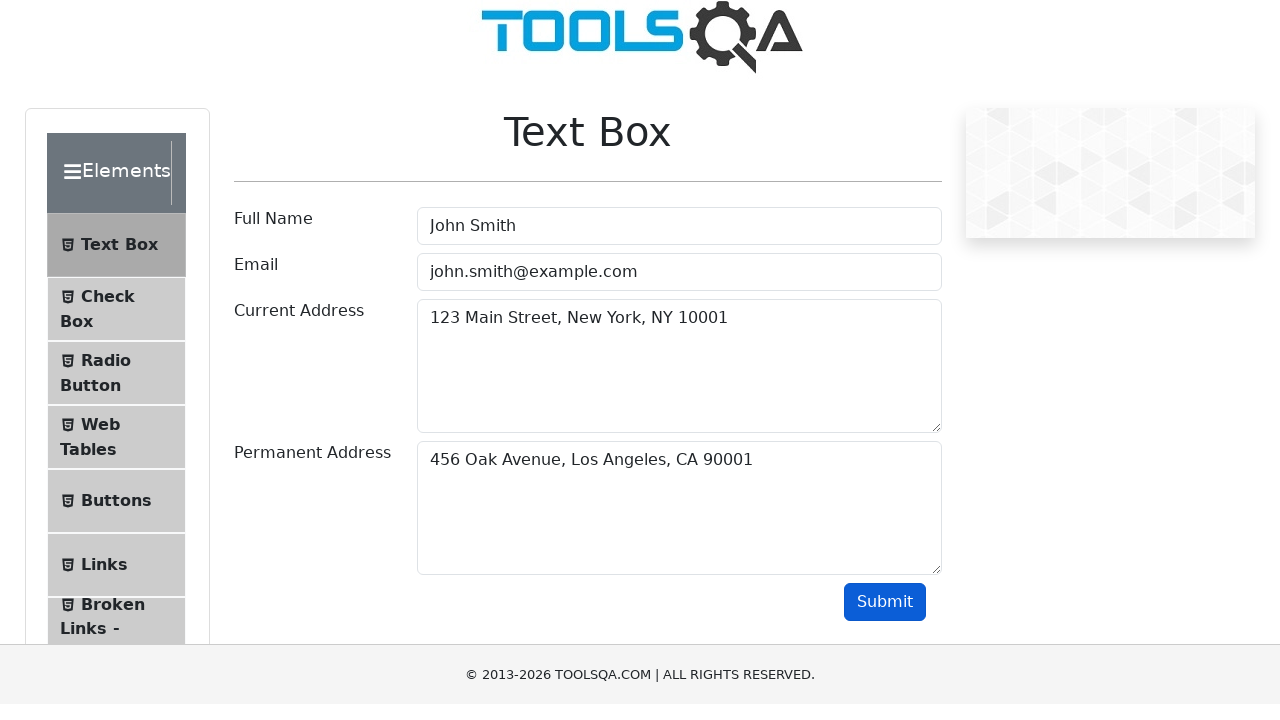

Scrolled down to see all results
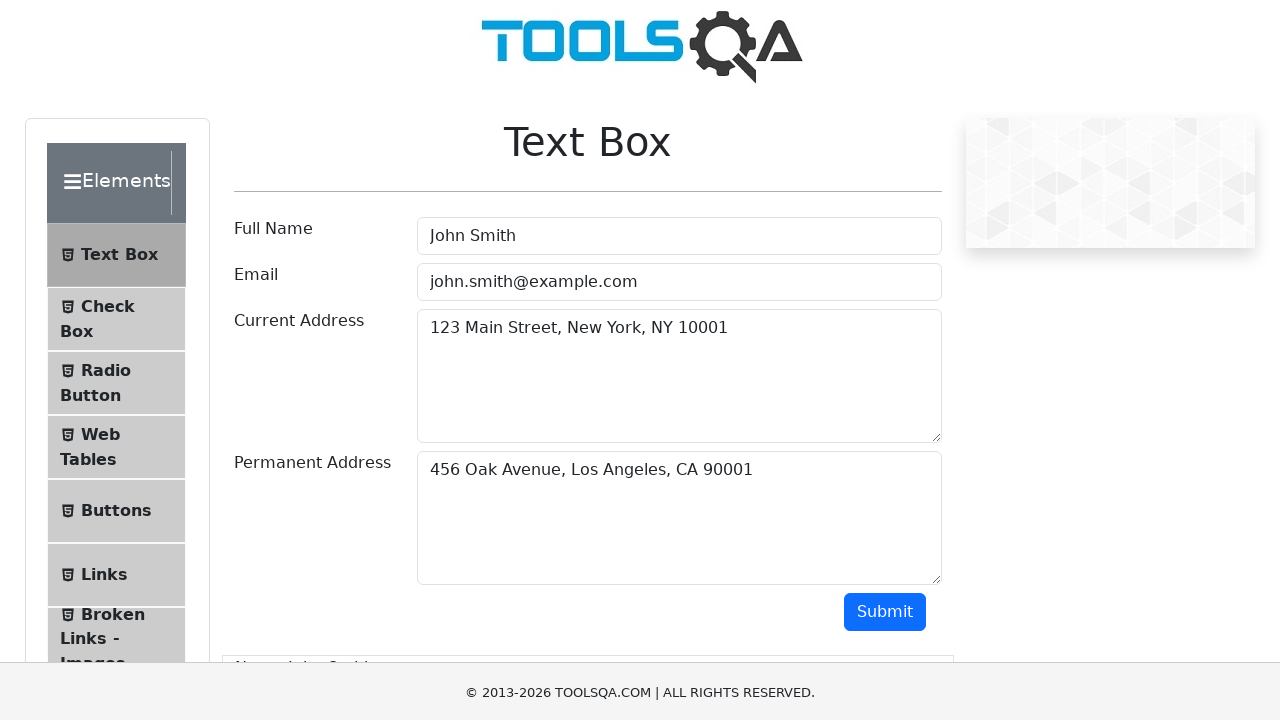

Output section is visible and verified
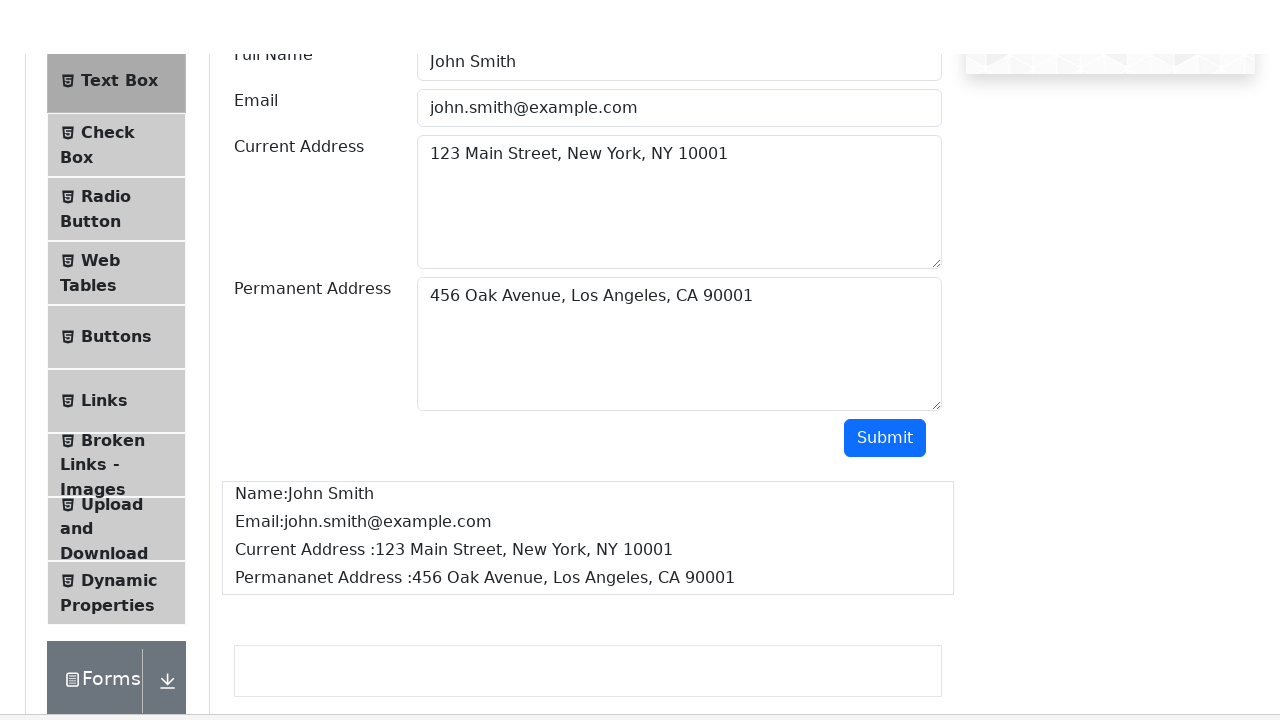

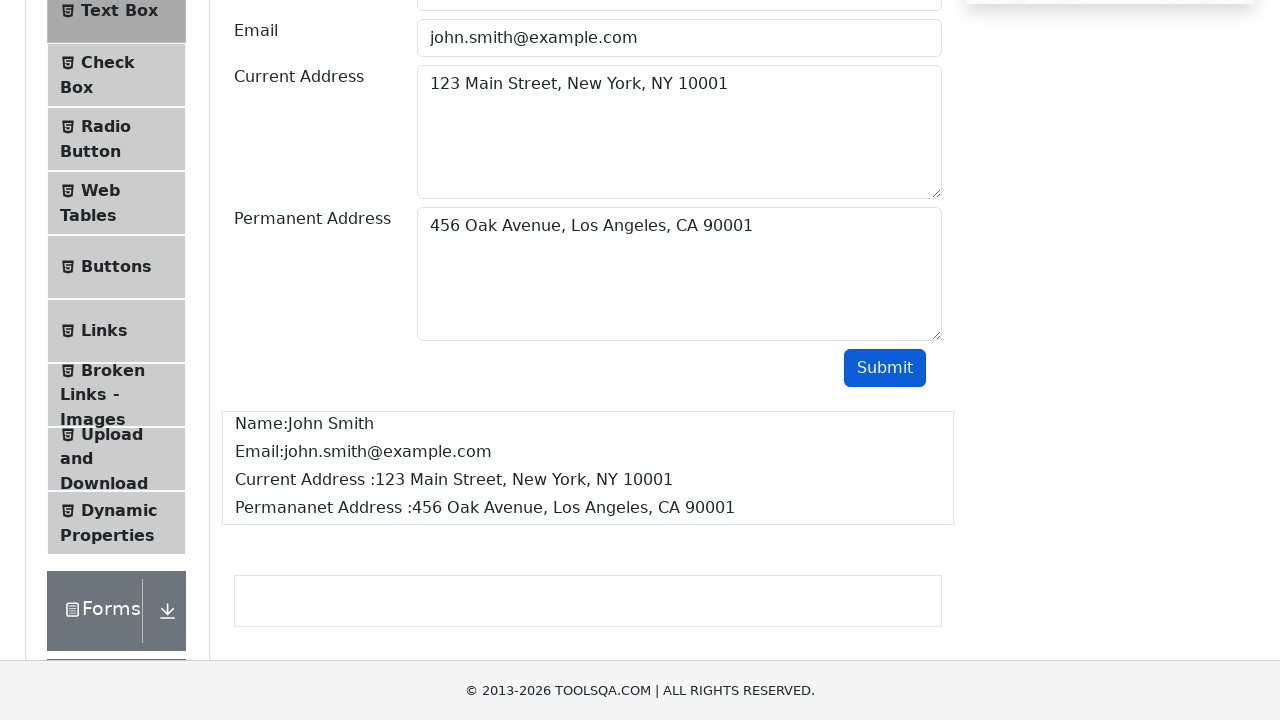